Navigates to HTML Elements page and checks all checkboxes in the checkbox group.

Starting URL: https://techglobal-training.com/frontend

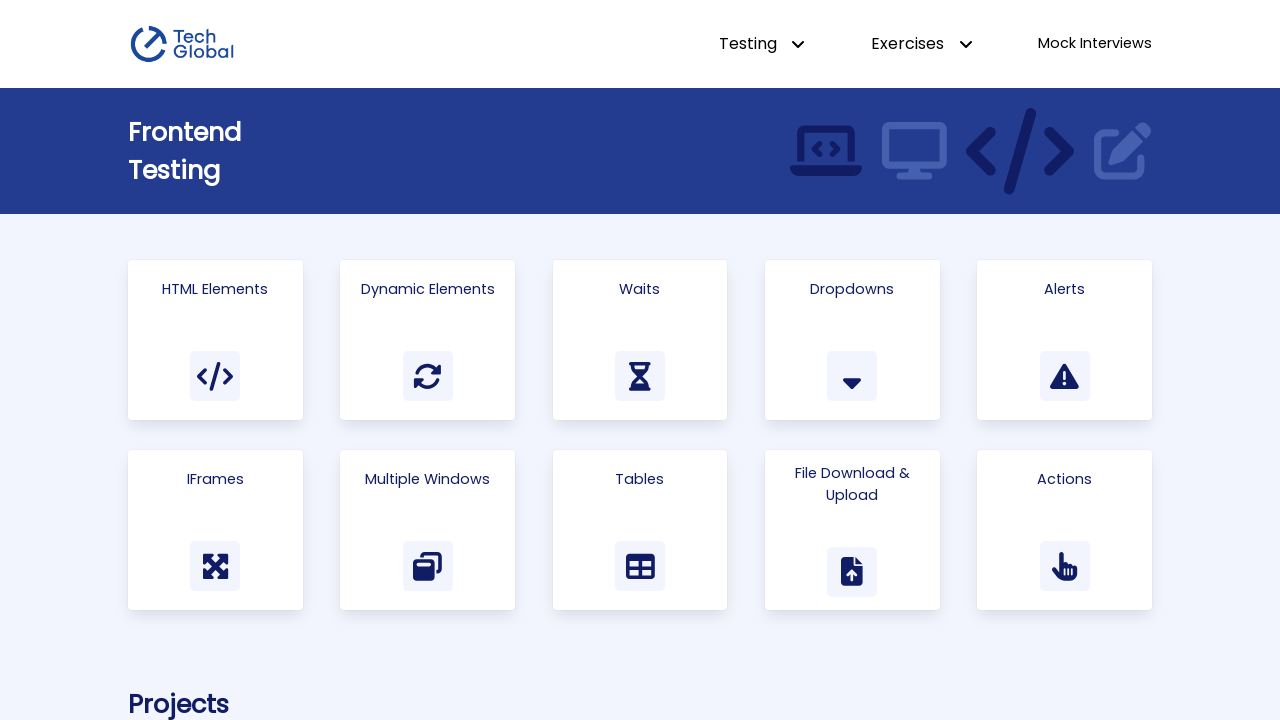

Clicked on HTML Elements link at (215, 340) on internal:role=link[name="HTML Elements"i]
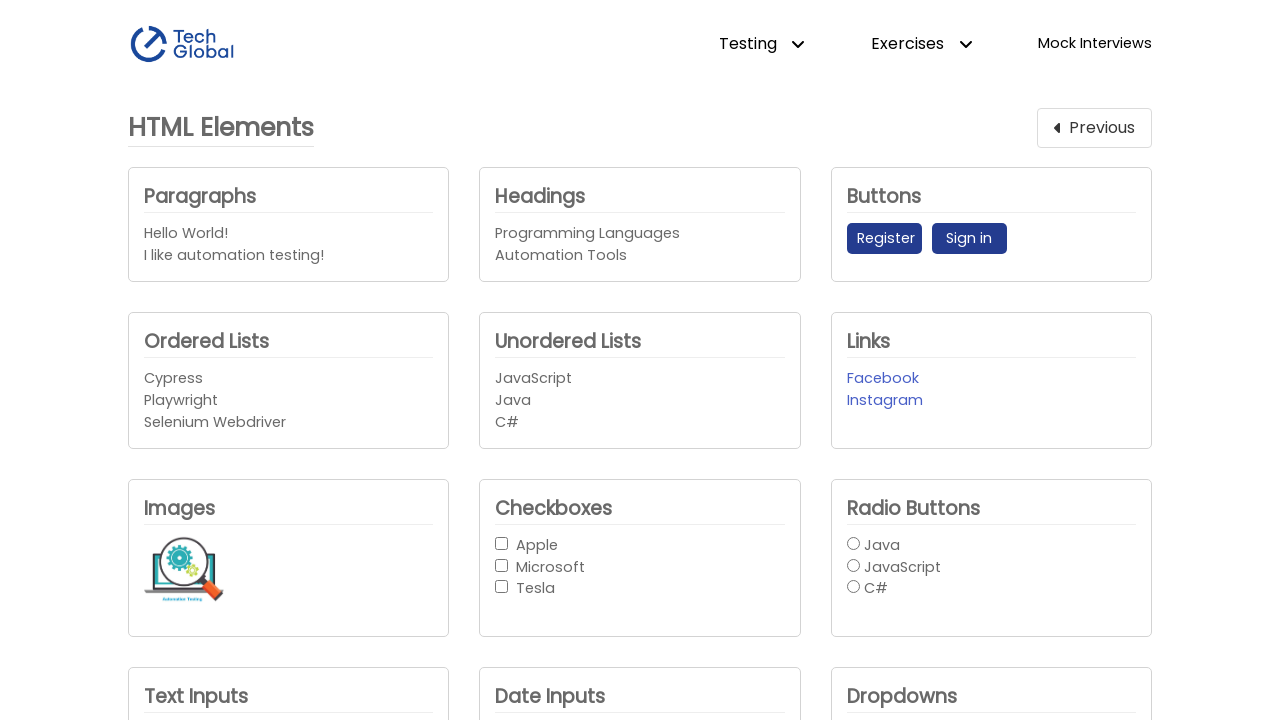

Checkbox group loaded and is visible
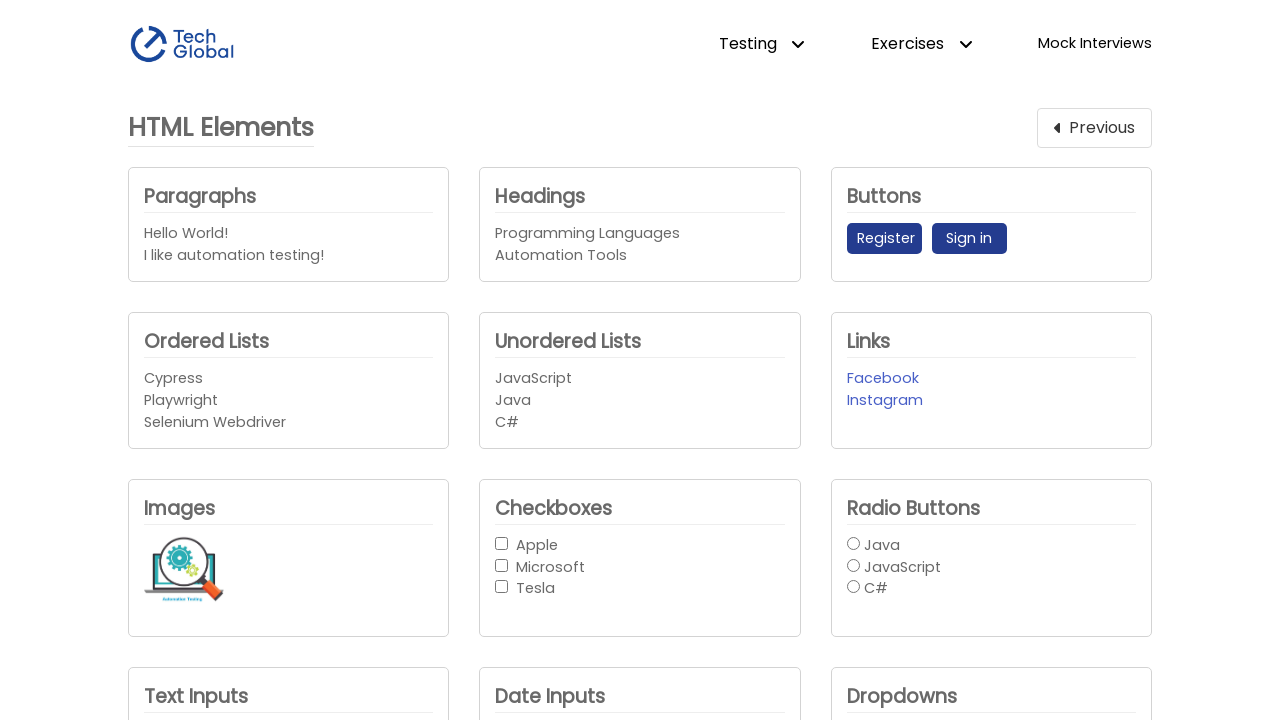

Checked a checkbox in the checkbox group at (502, 543) on #checkbox-button-group input >> nth=0
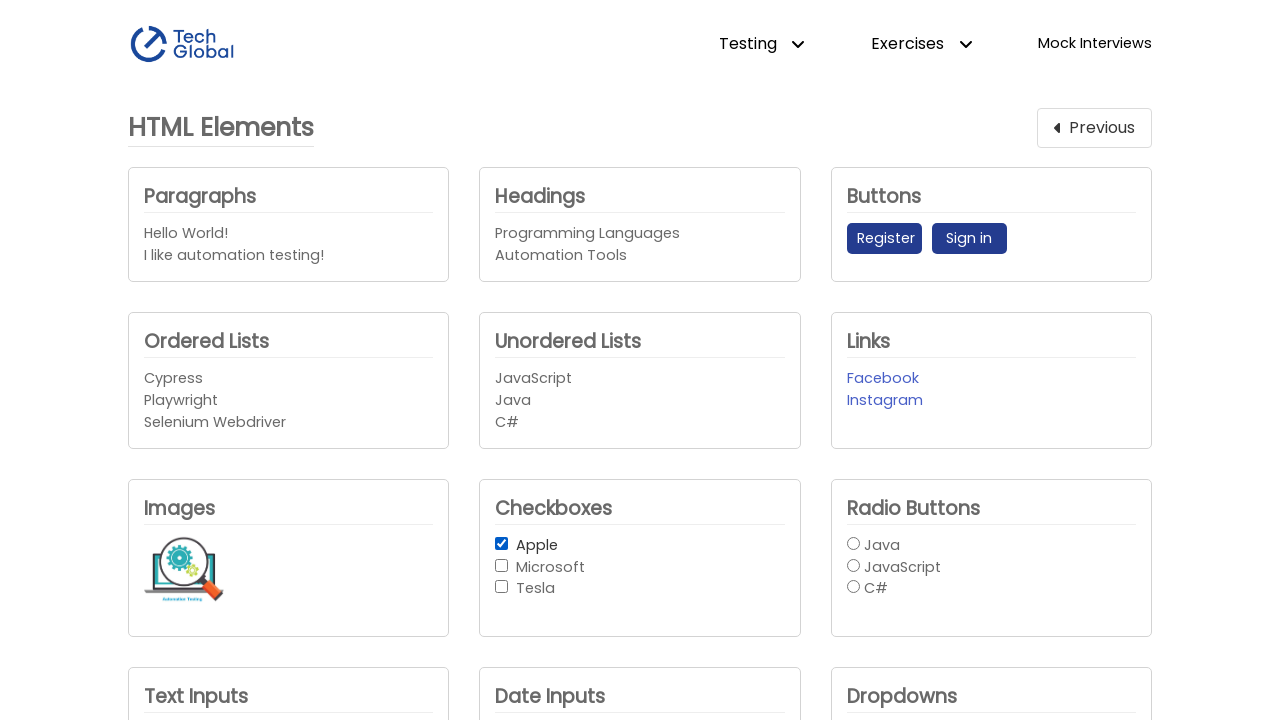

Checked a checkbox in the checkbox group at (502, 565) on #checkbox-button-group input >> nth=1
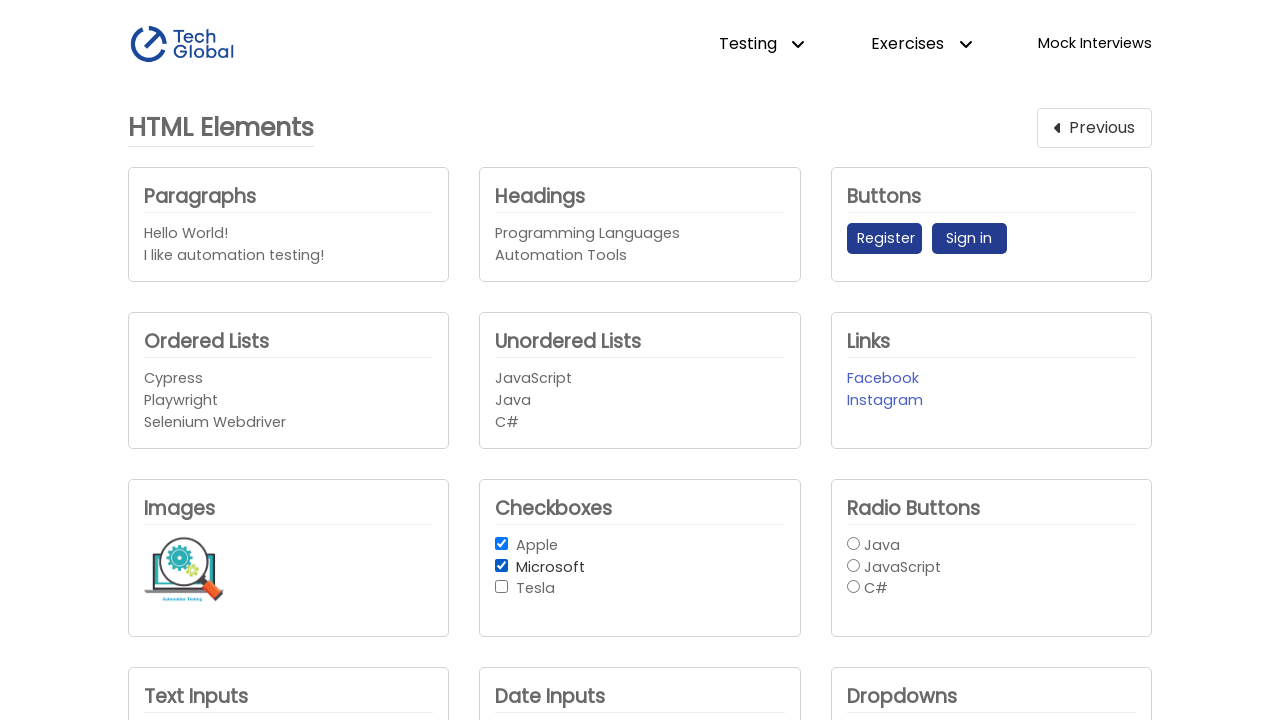

Checked a checkbox in the checkbox group at (502, 587) on #checkbox-button-group input >> nth=2
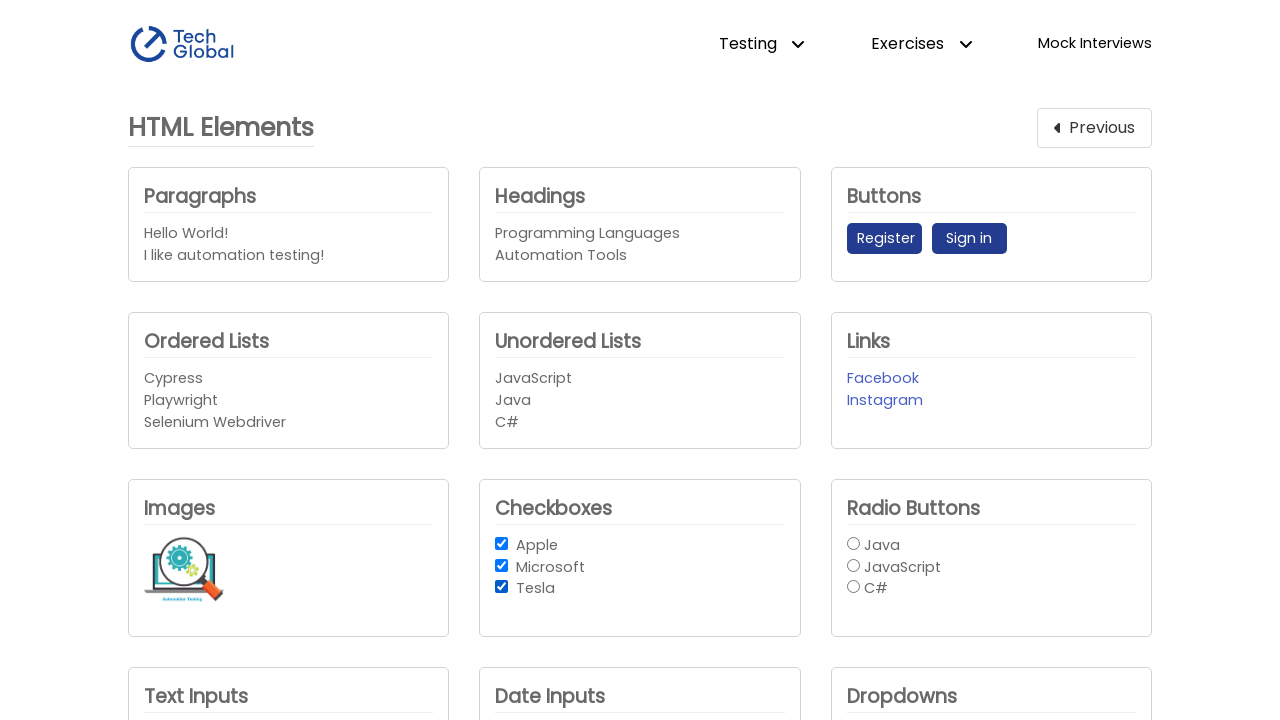

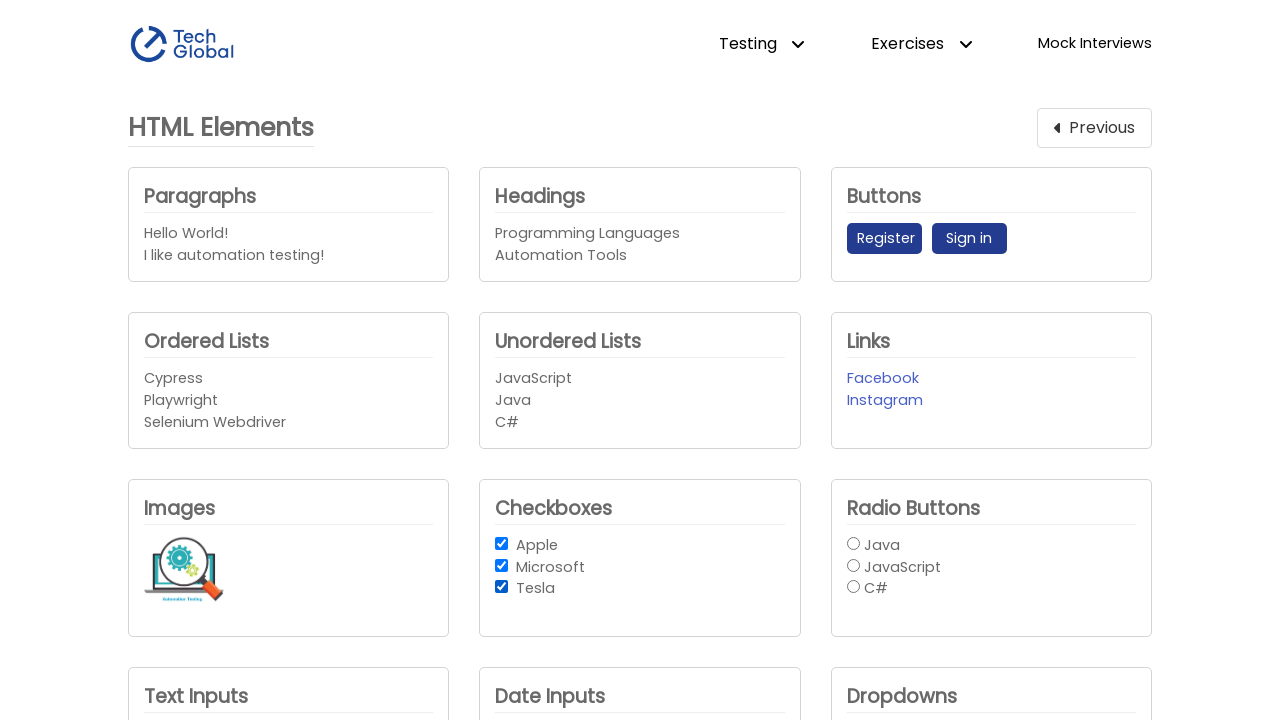